Tests Shadow DOM element interaction by filling a search input field for books and reading content from a shadow root element on a PWA book search application.

Starting URL: https://books-pwakit.appspot.com/

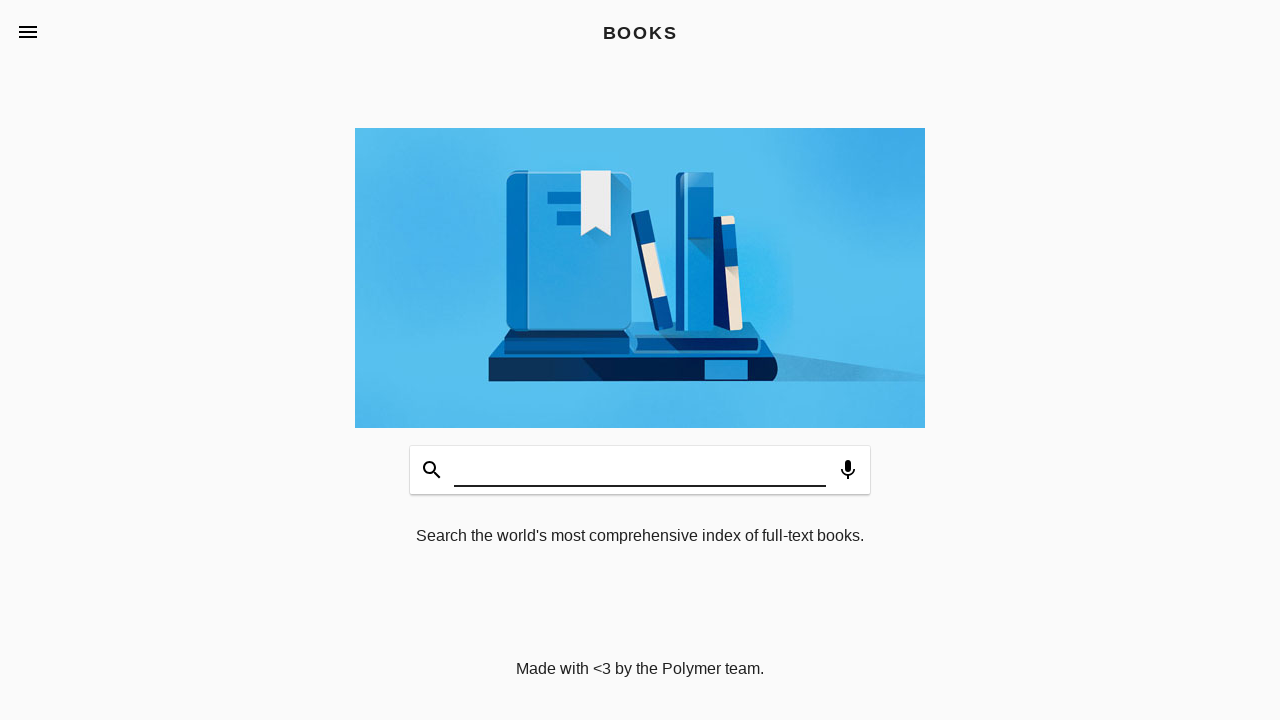

Filled search input with 'Adventure Stories' in shadow DOM on input[aria-label='Search Books']
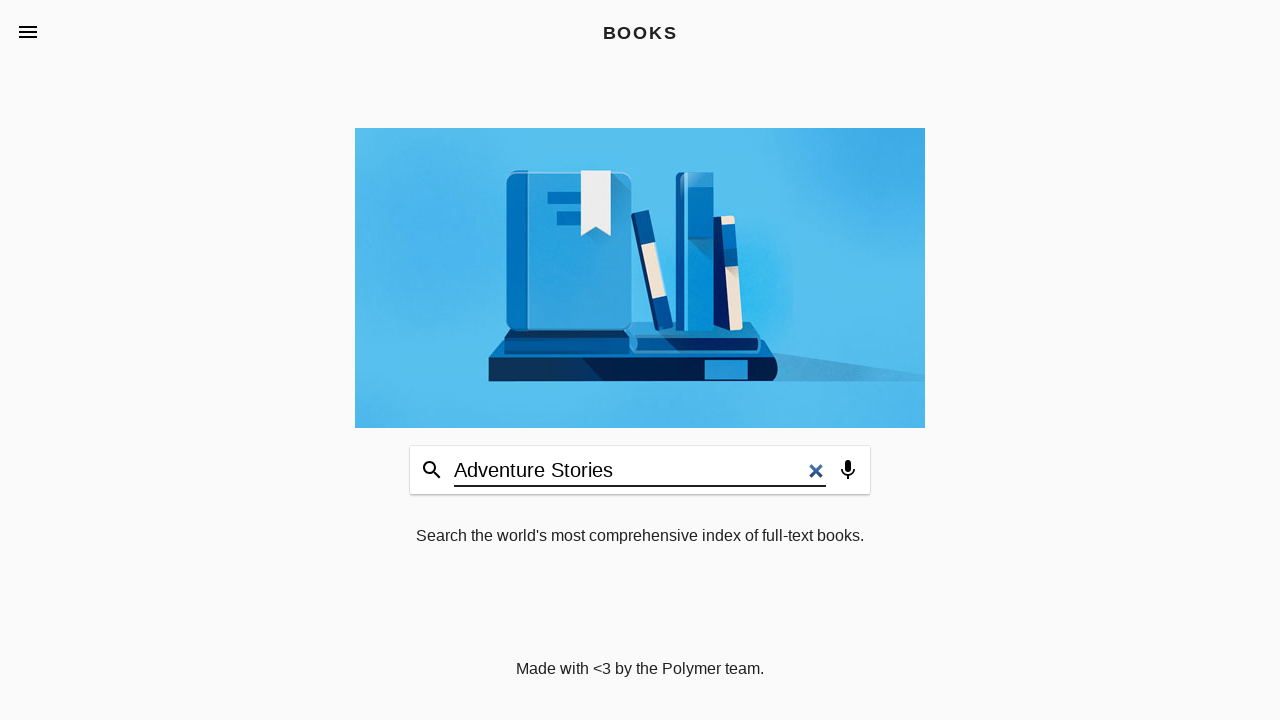

Waited for books description element to appear
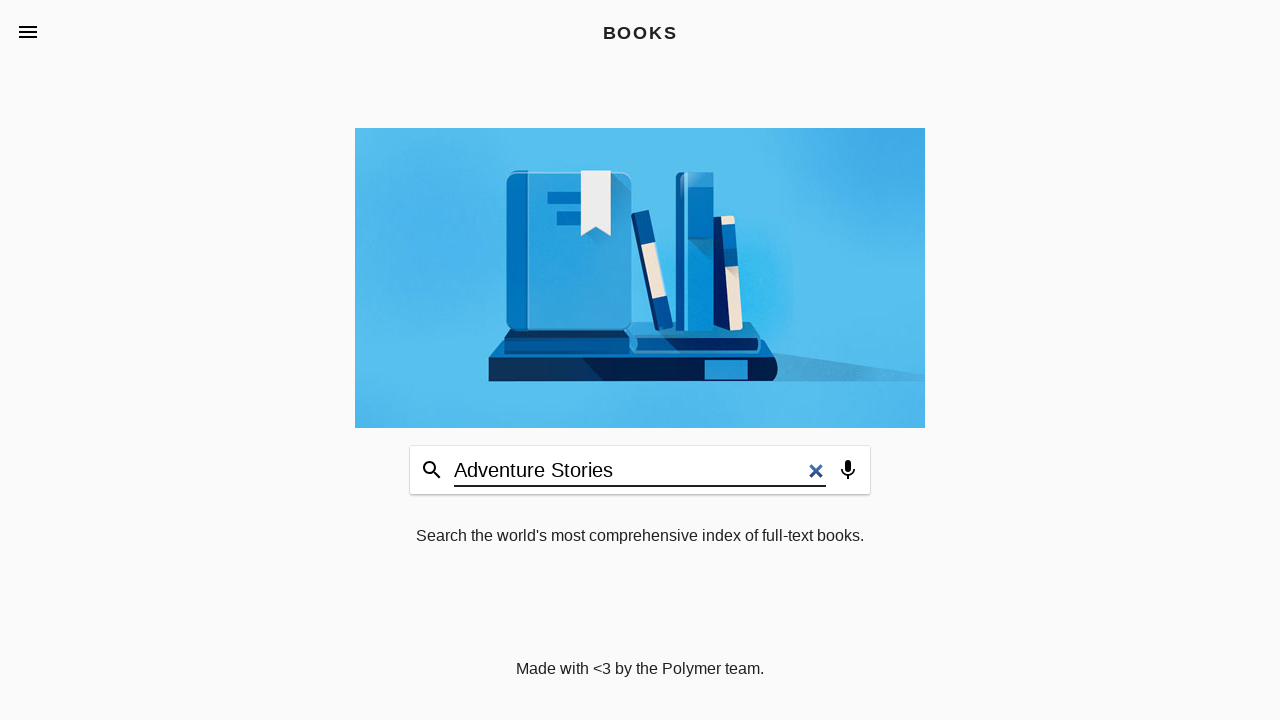

Retrieved books description text from shadow root: 'Search the world's most comprehensive index of full-text books.'
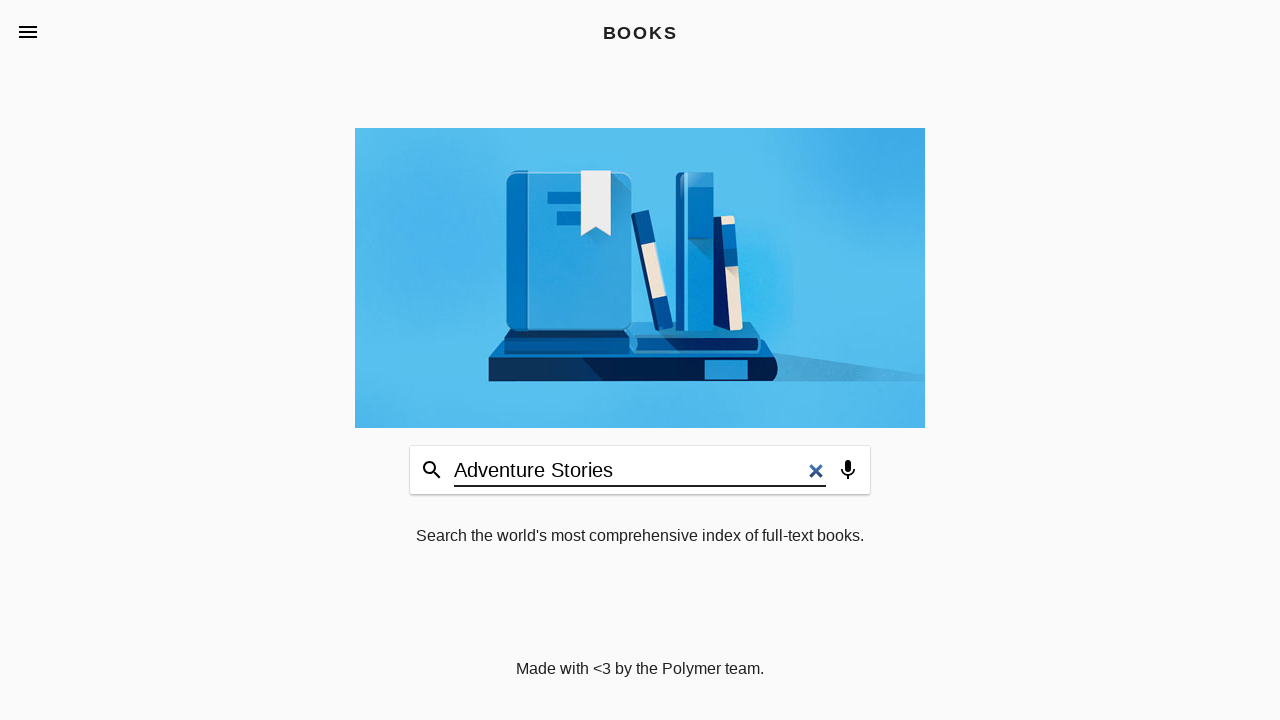

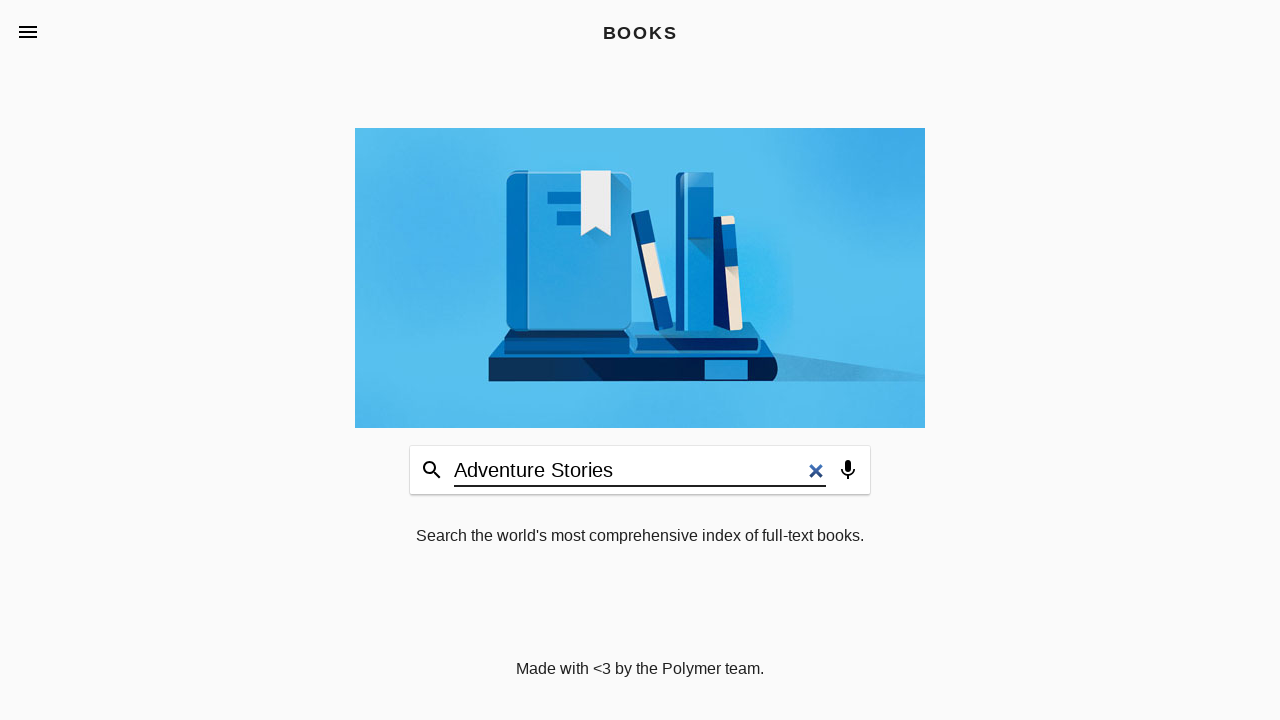